Interacts with a Shadow DOM element by locating a pizza input field within nested shadow roots and entering text into it

Starting URL: https://selectorshub.com/iframe-in-shadow-dom/

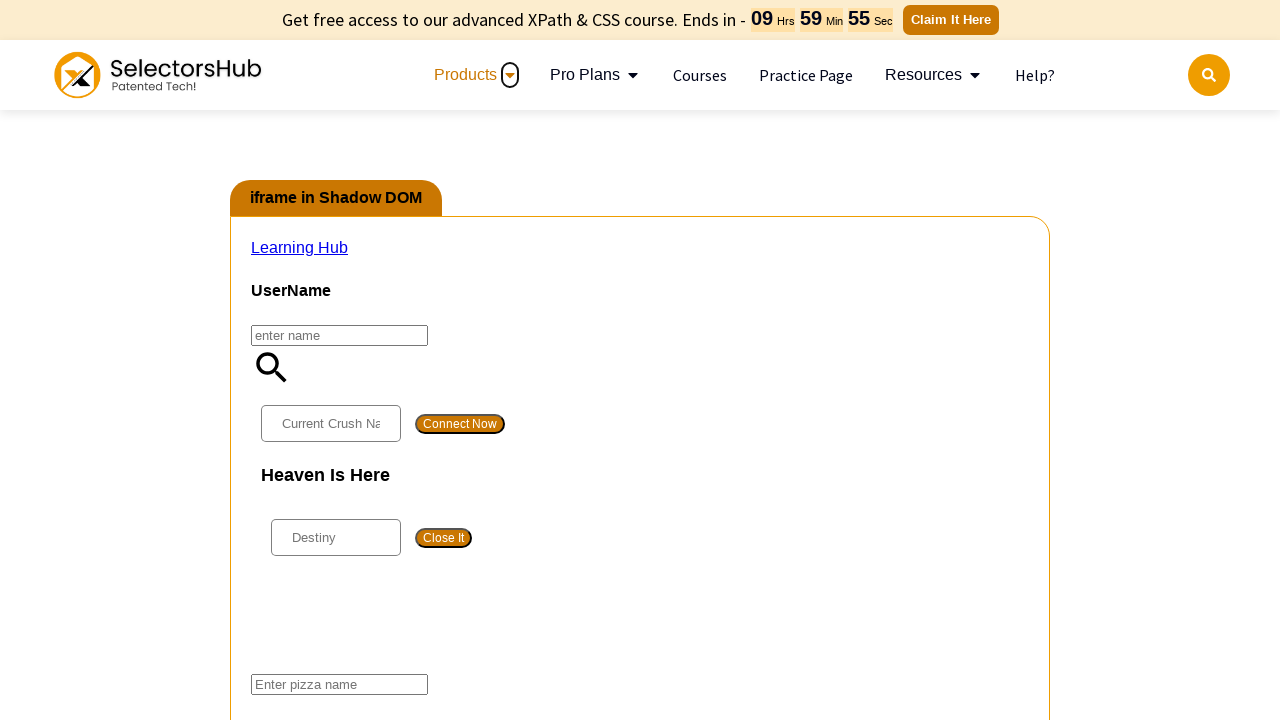

Waited 3 seconds for page to load completely
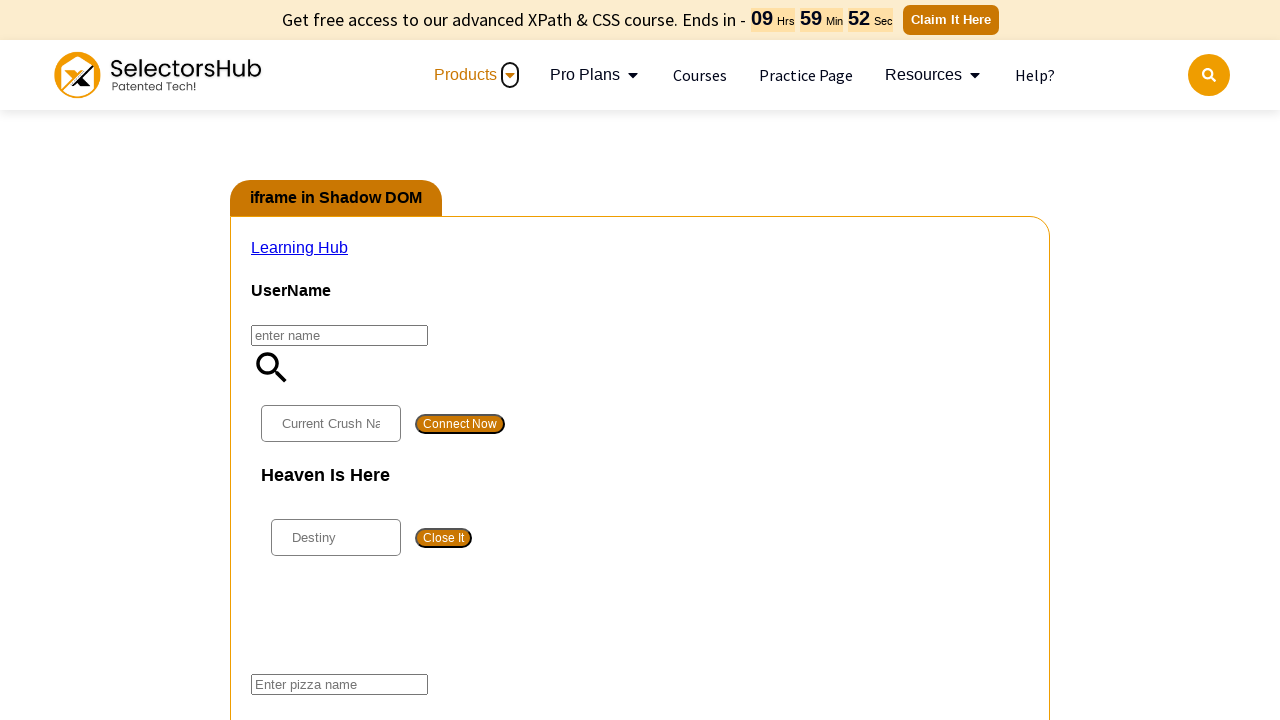

Located pizza input field within nested shadow roots and entered 'Paneer Pizza'
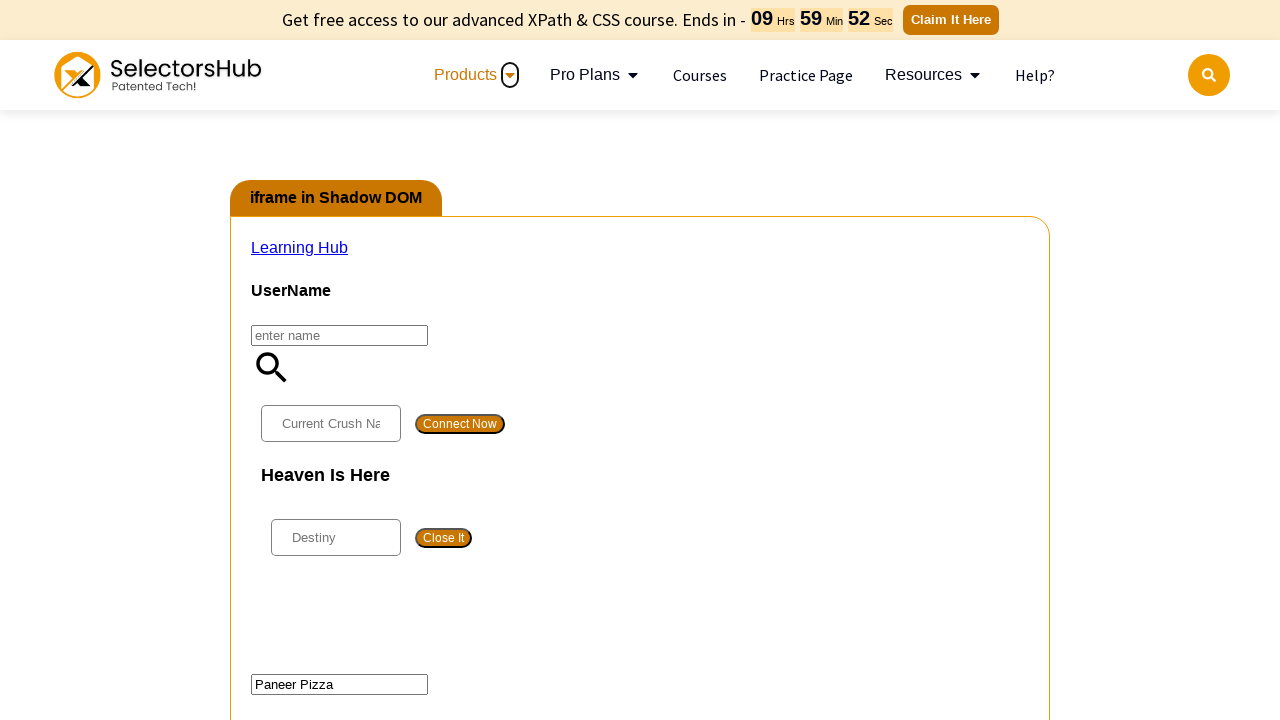

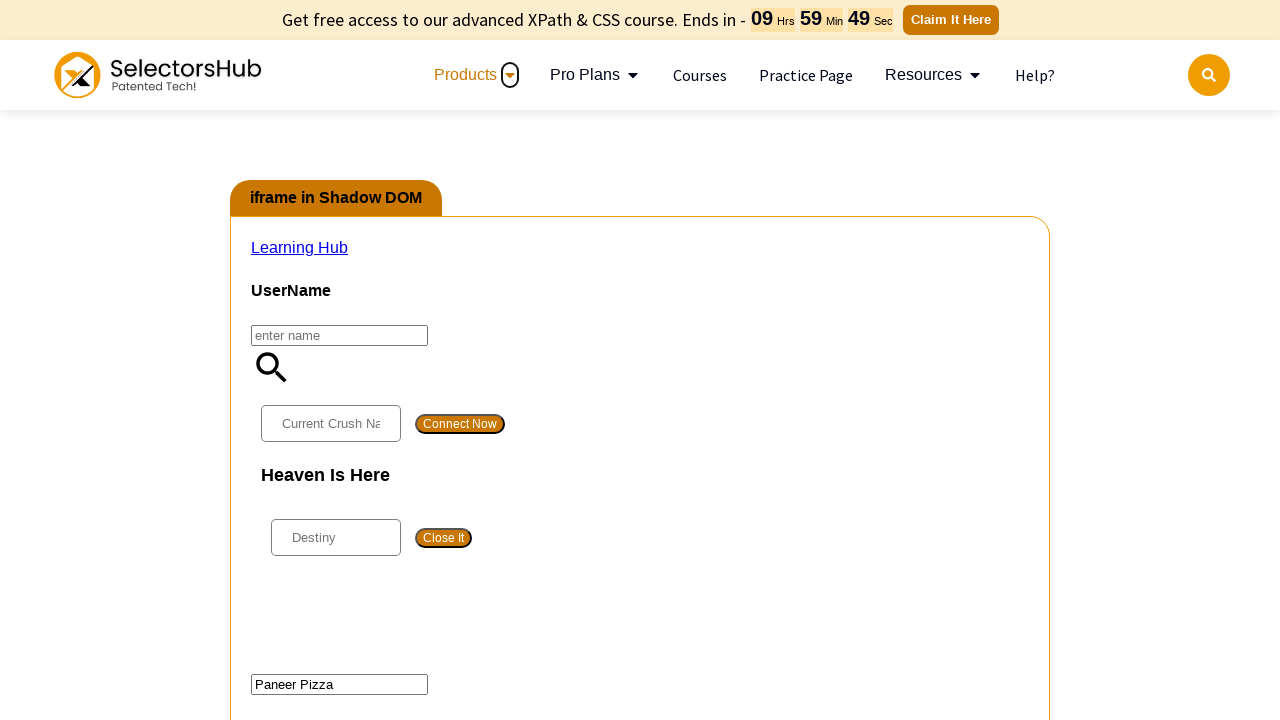